Clicks the Team link in the footer and verifies navigation to the team page

Starting URL: https://www.99-bottles-of-beer.net/

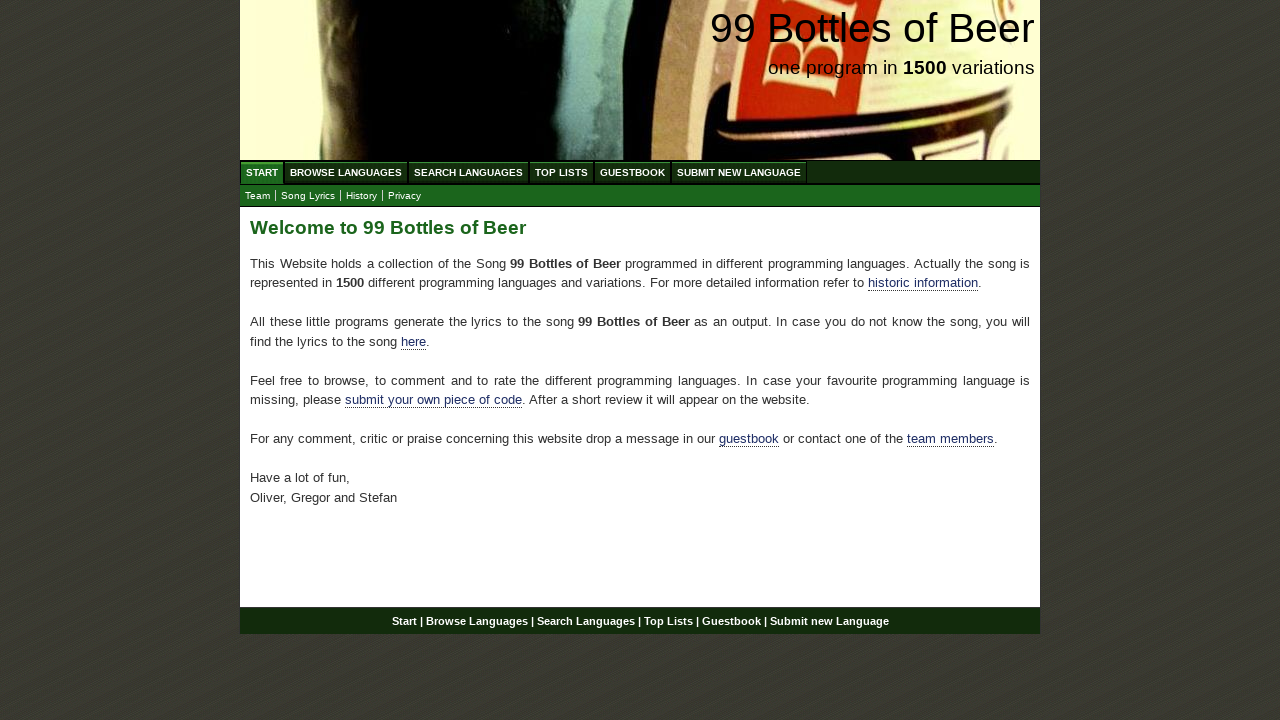

Clicked the Team link in the footer at (258, 196) on a[href='team.html']
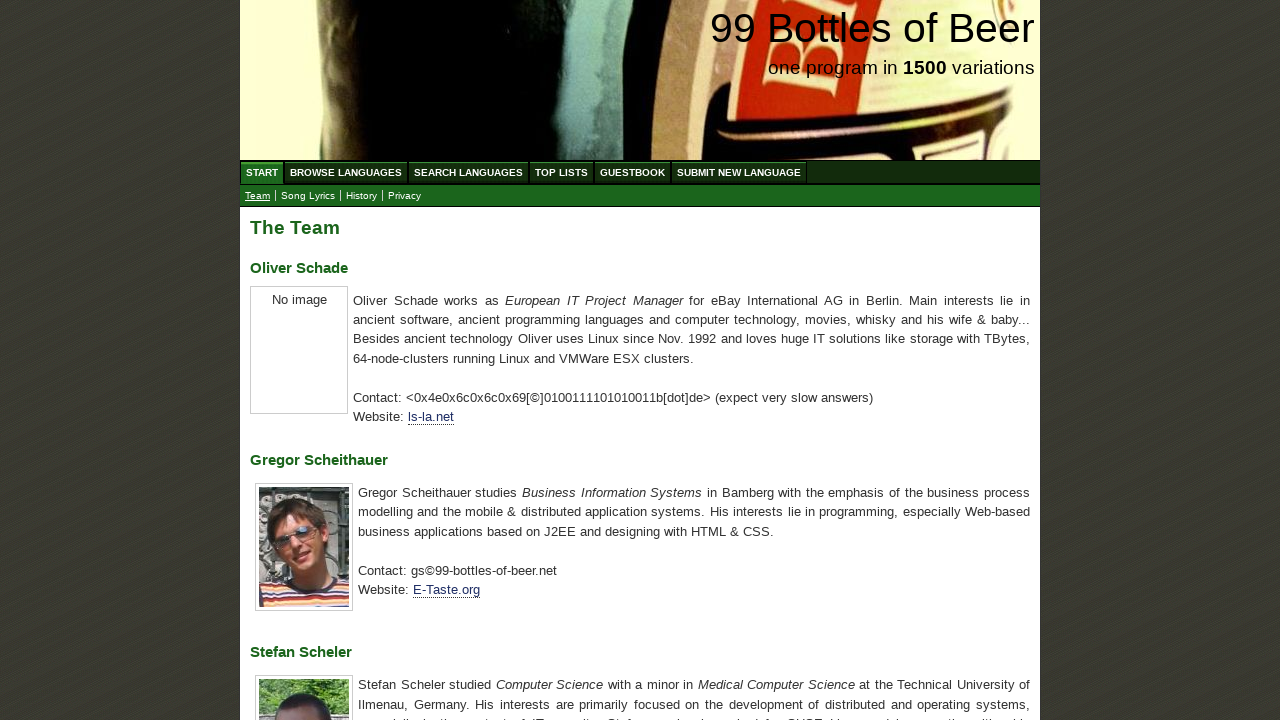

Page loaded after clicking Team link
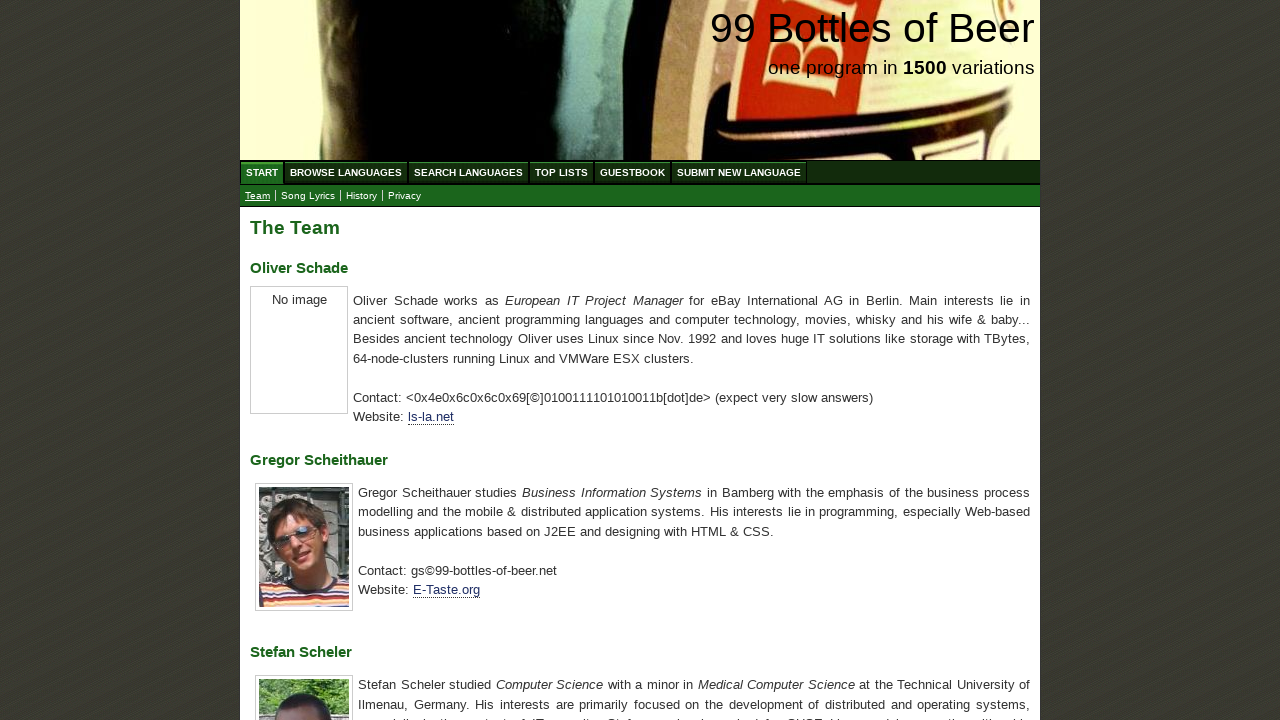

Verified navigation to team page - URL is correct
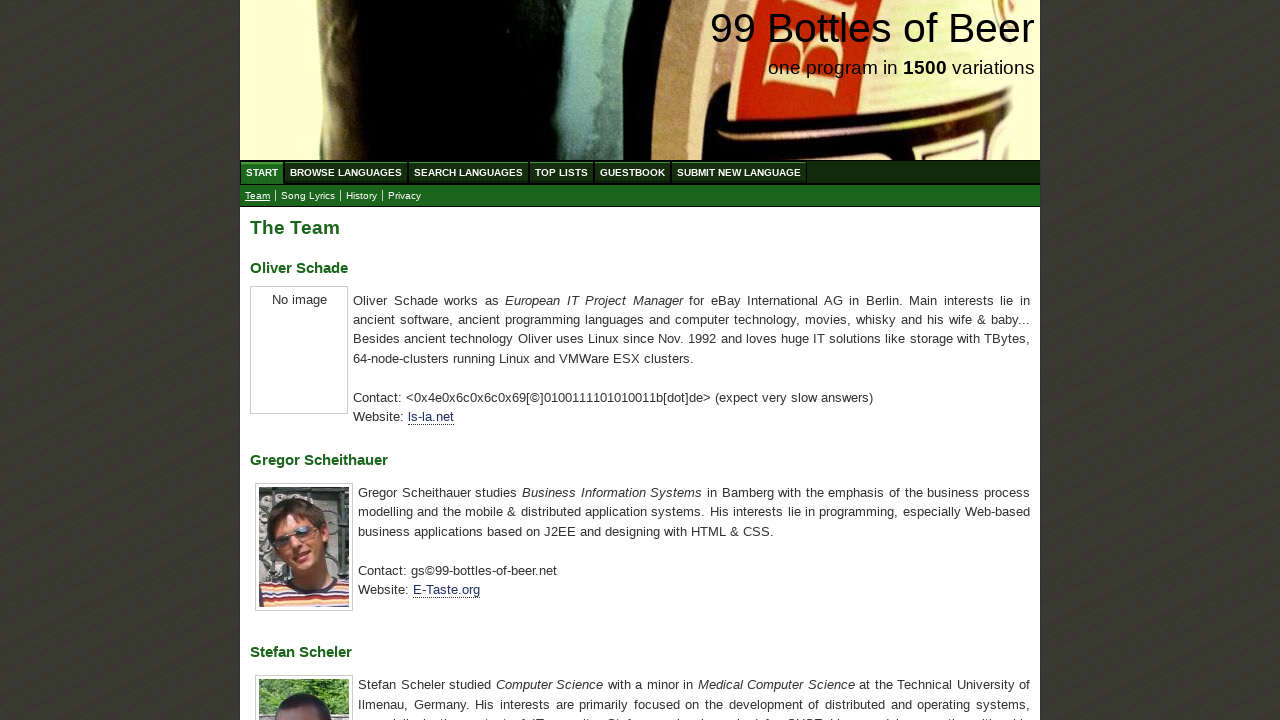

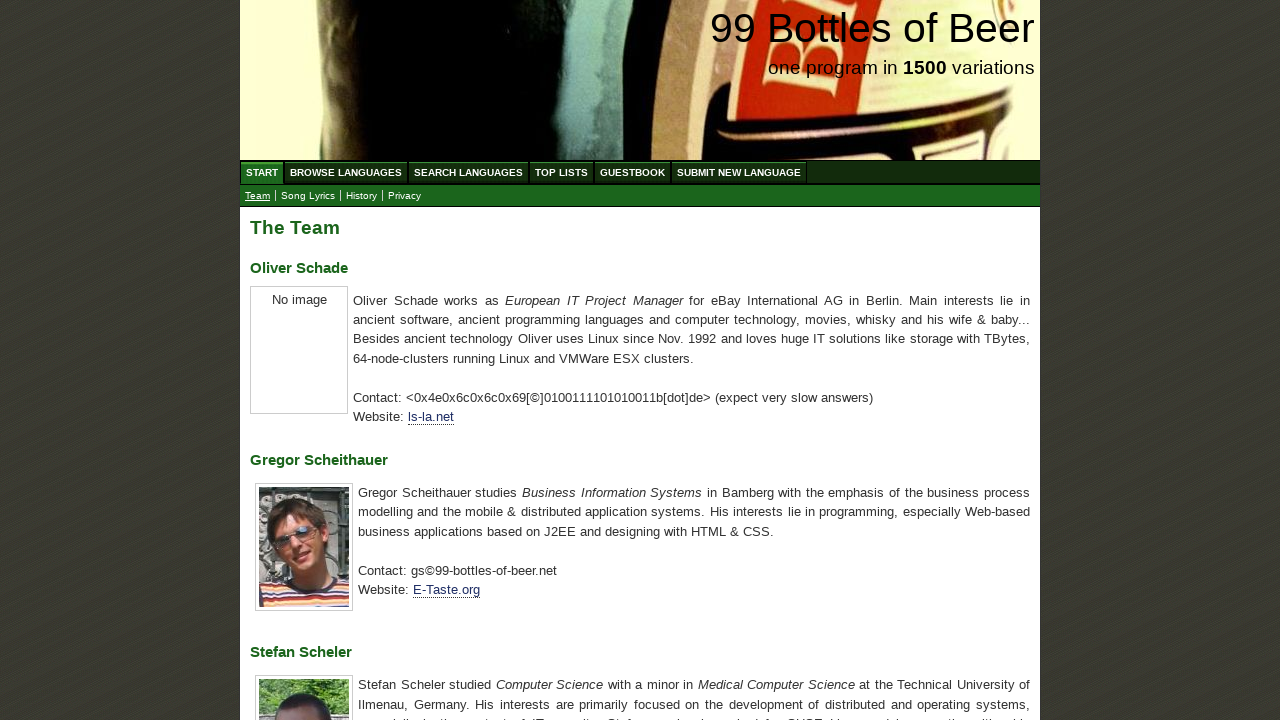